Navigates to the Veri.bet simulator page, clicks on the "Odds / Picks" button to access odds information, waits for the filter to load, and then clicks on the "upcoming" link to view upcoming events.

Starting URL: https://veri.bet/simulator

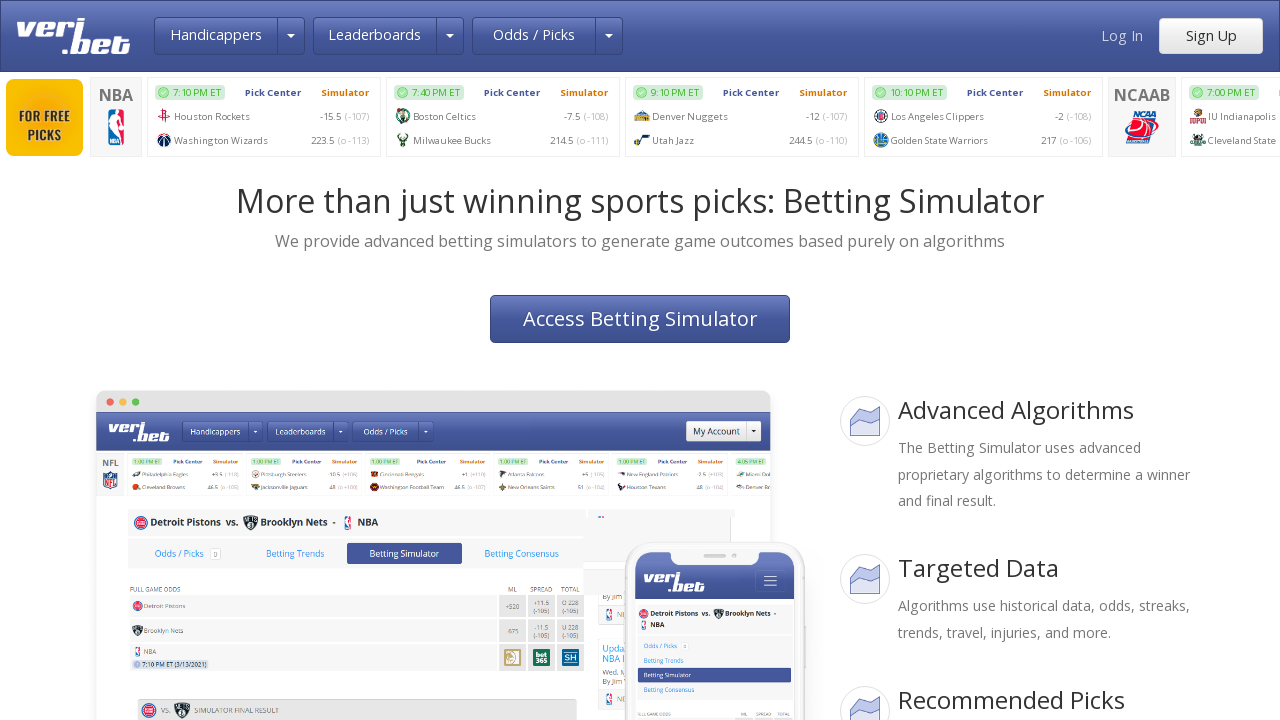

Navigated to Veri.bet simulator page
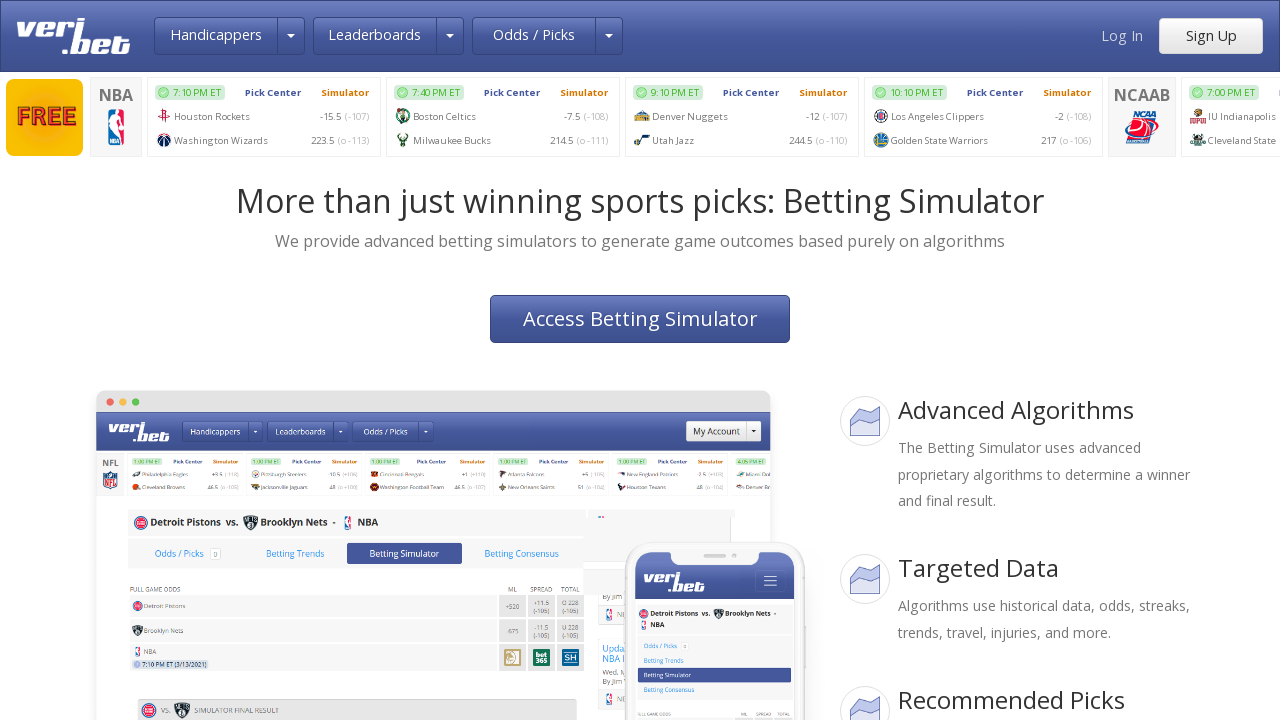

Clicked on the 'Odds / Picks' button at (534, 36) on button >> internal:has-text="Odds / Picks"i
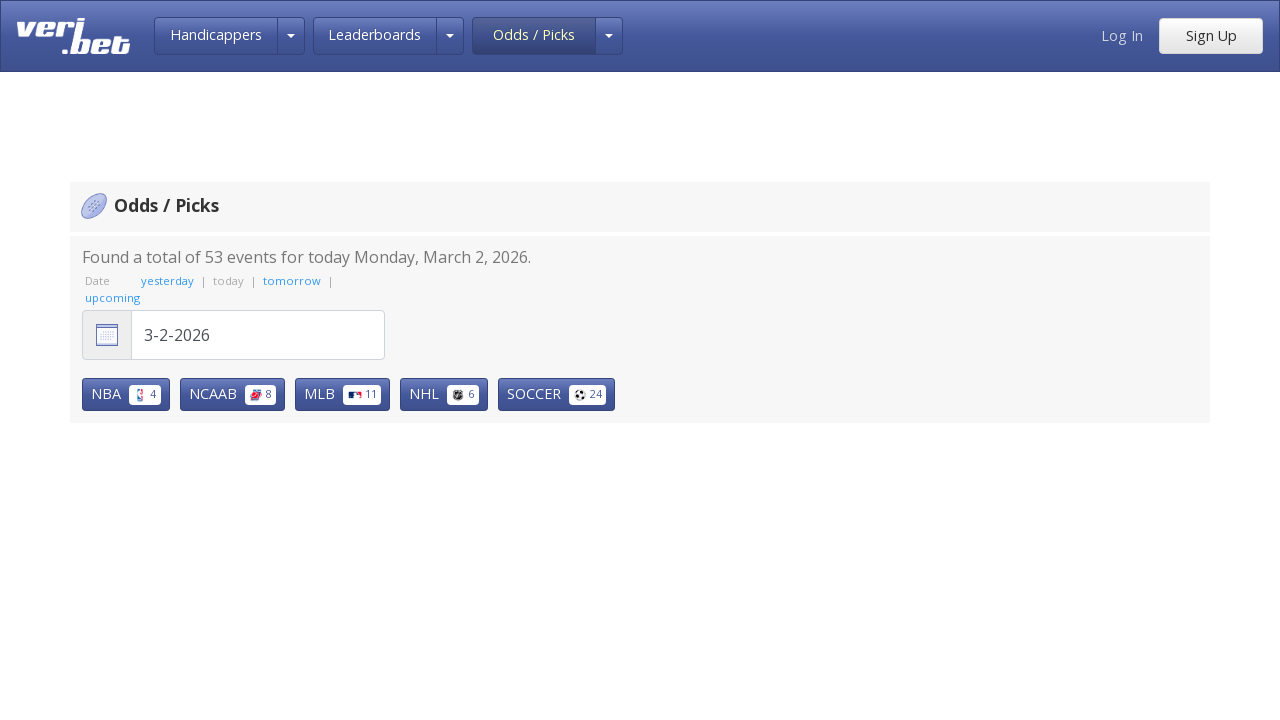

Odds filter loaded and became visible
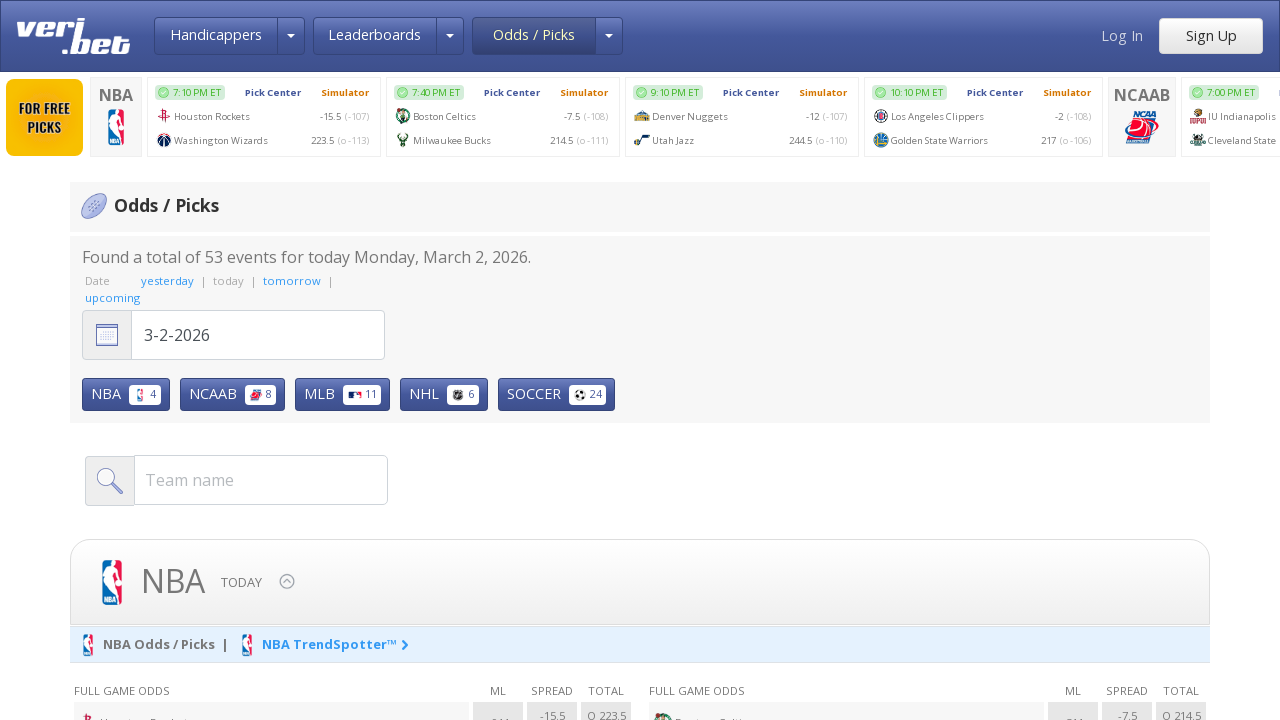

Waited 5 seconds for content to fully load
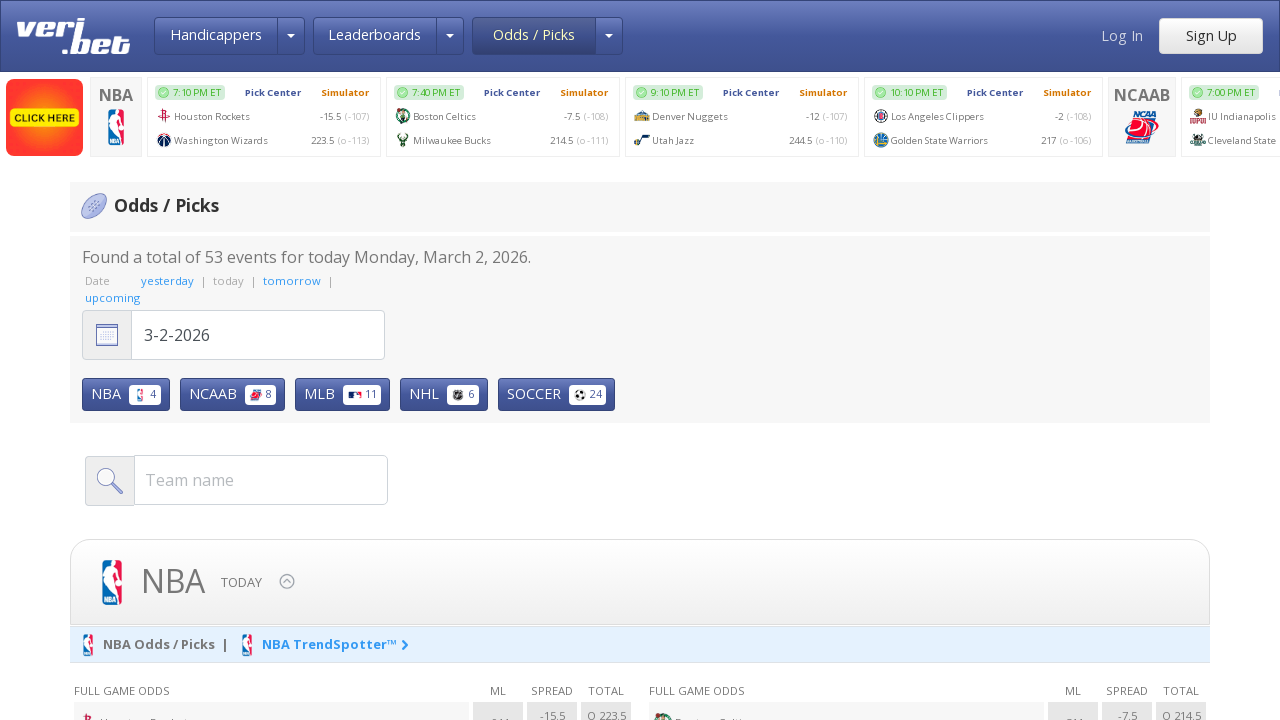

Clicked on the 'upcoming' link to view upcoming events at (112, 298) on internal:role=link[name="upcoming"i]
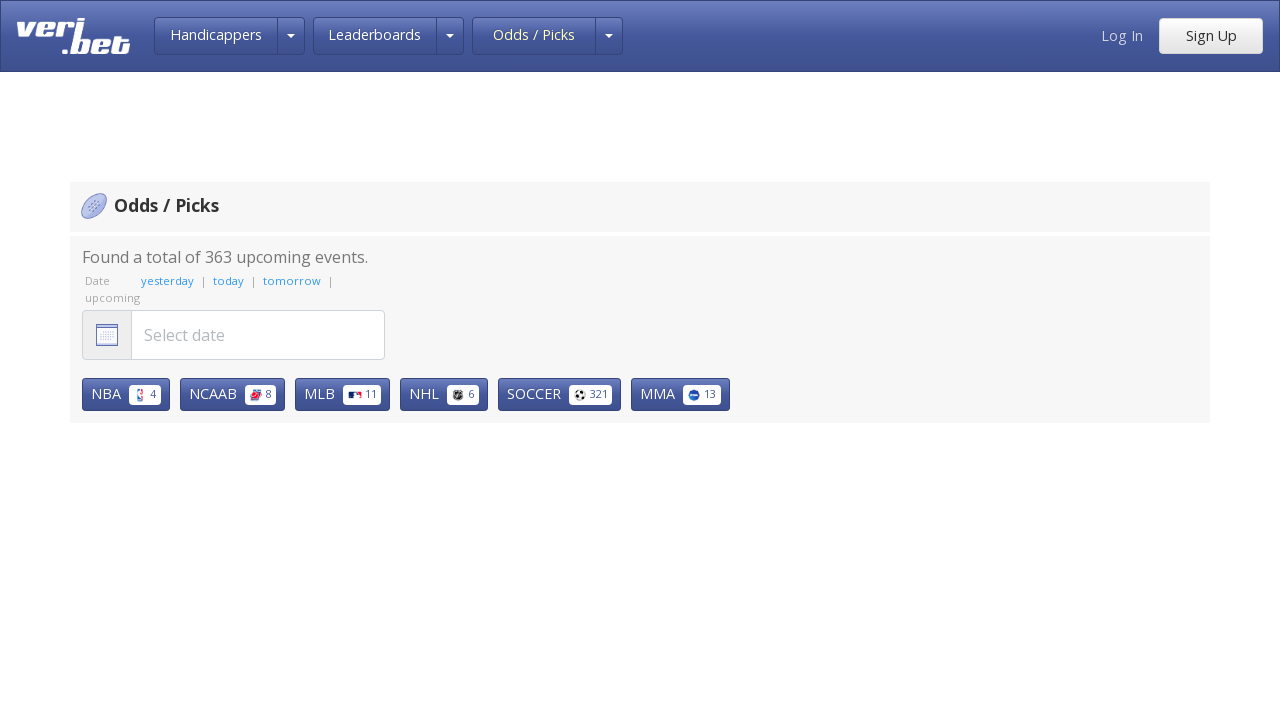

Odds filter appeared again after navigation
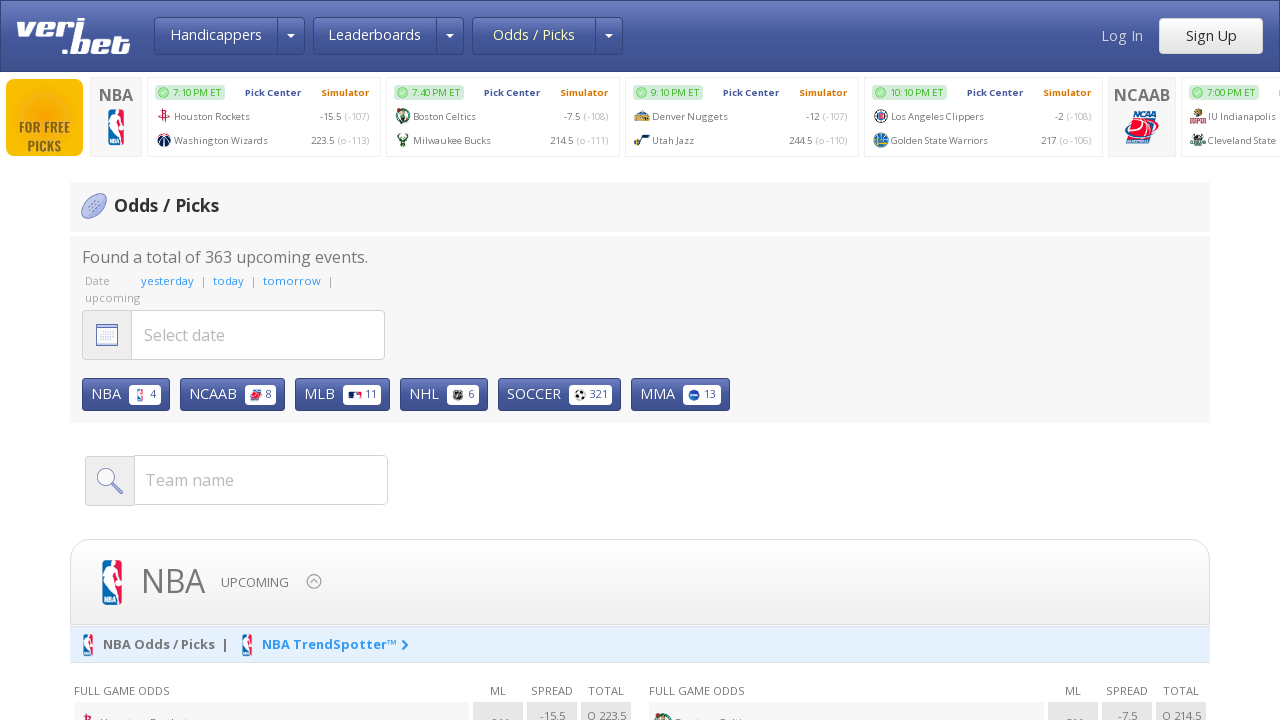

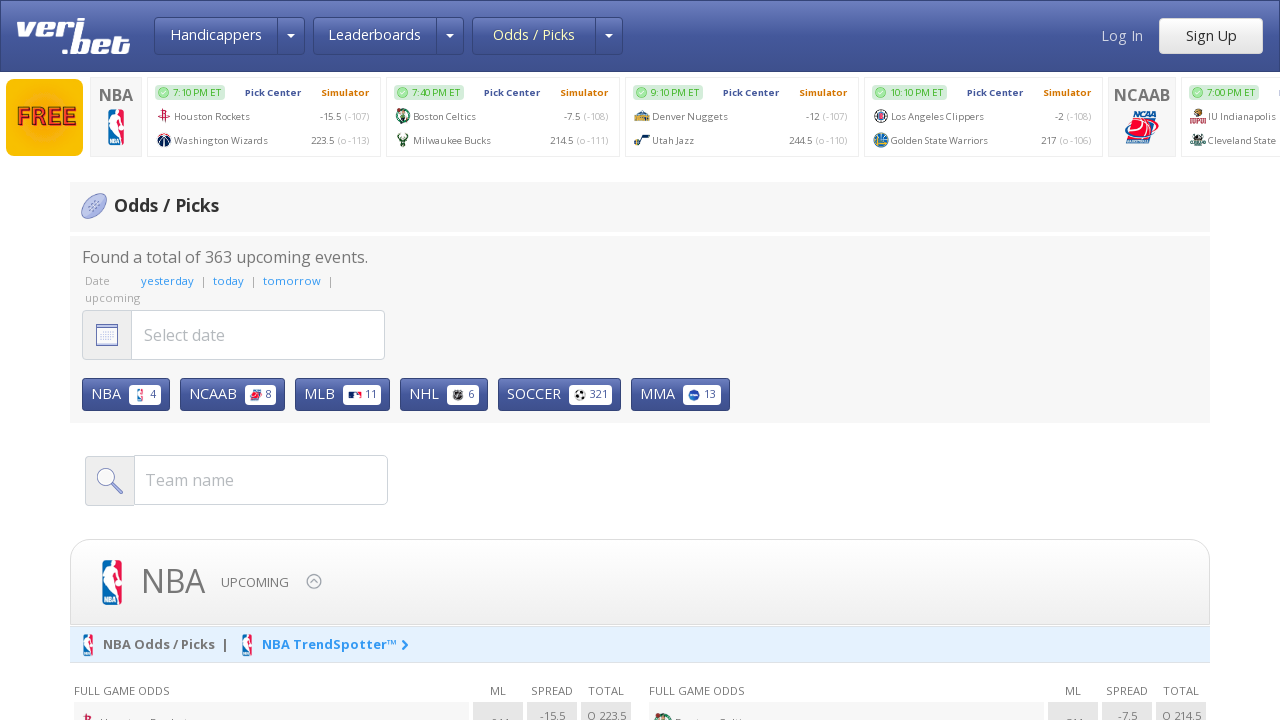